Tests drag and drop functionality on the jQuery UI demo page by dragging a draggable element and dropping it onto a droppable target within an iframe.

Starting URL: https://jqueryui.com/droppable/

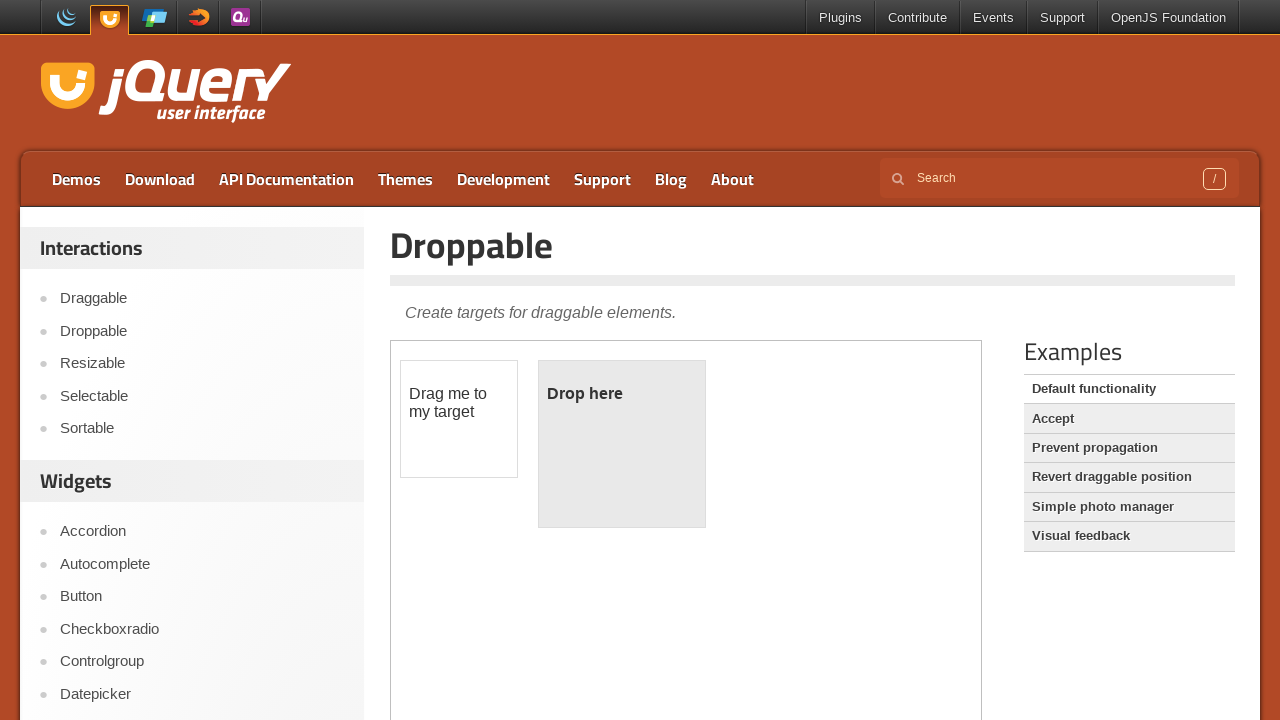

Located iframe containing drag and drop elements
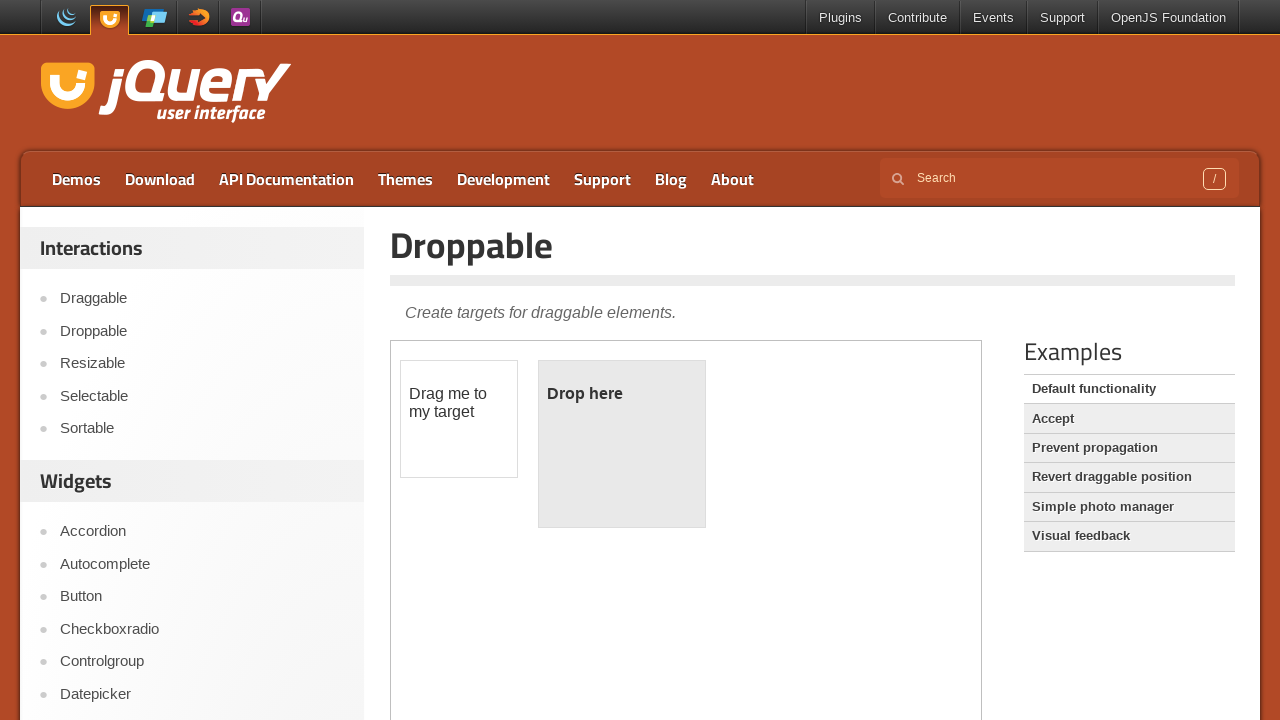

Located draggable element with id 'draggable'
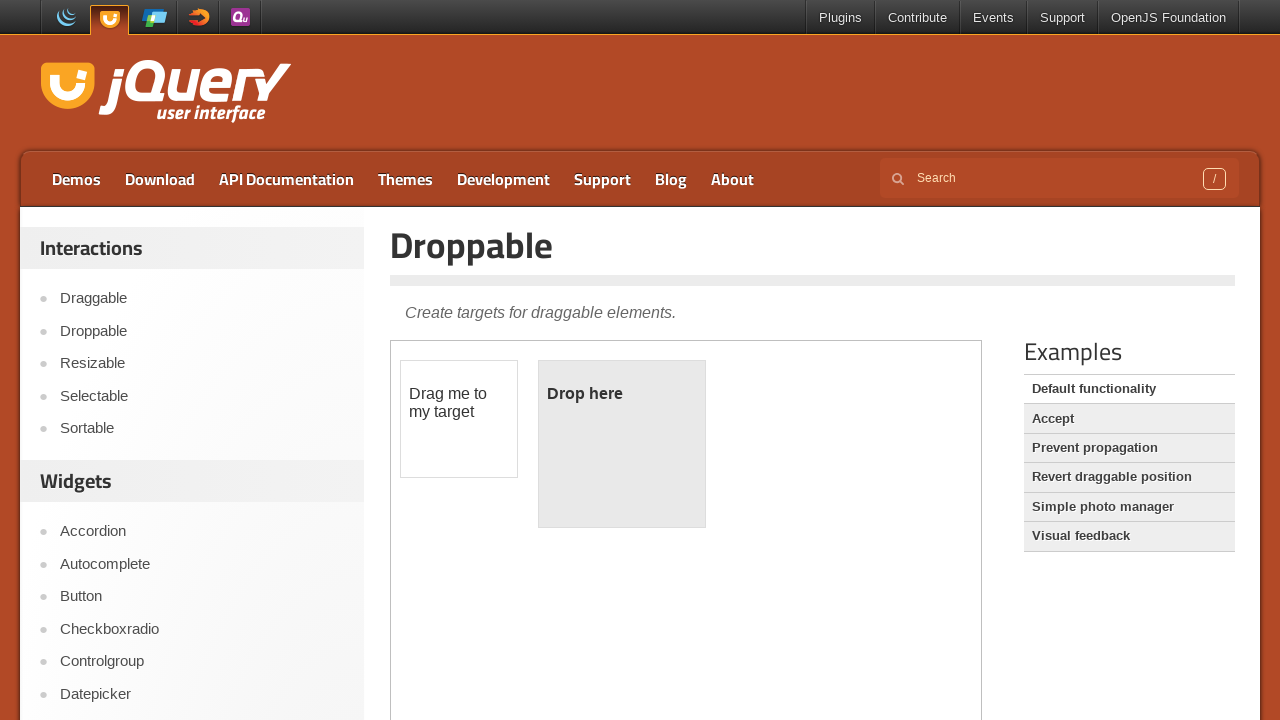

Located droppable target element with id 'droppable'
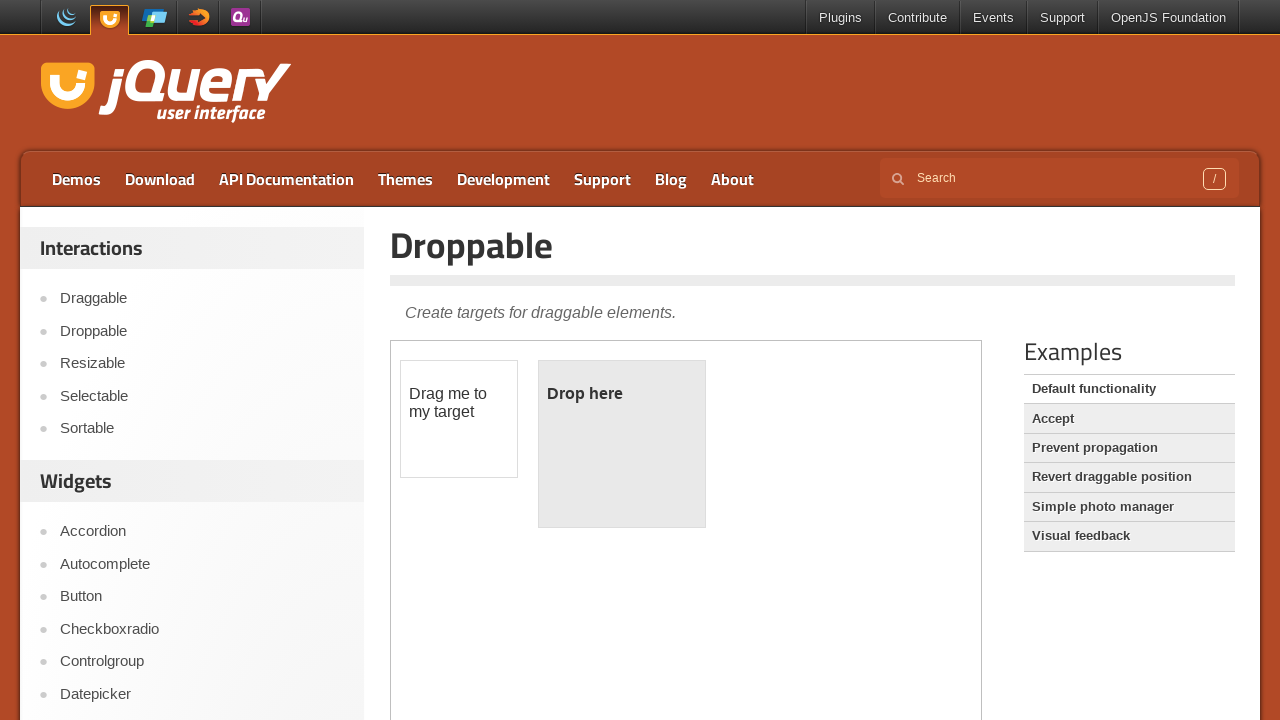

Dragged draggable element onto droppable target at (622, 444)
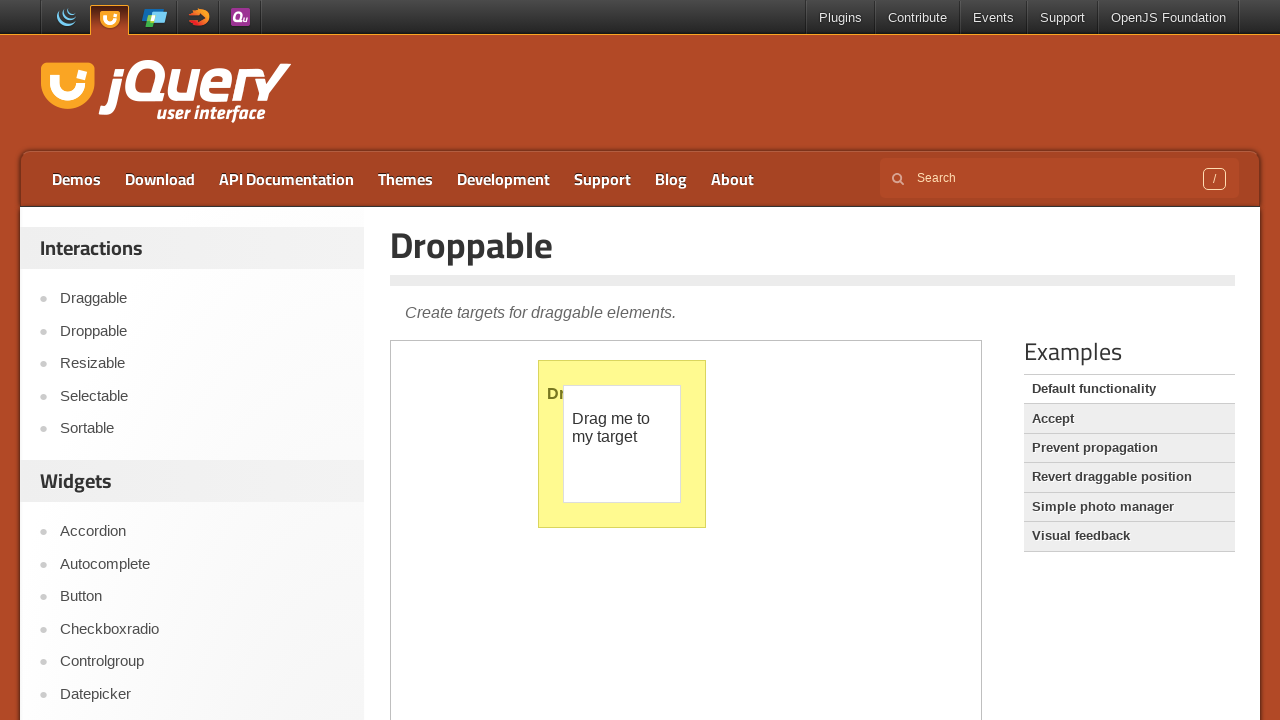

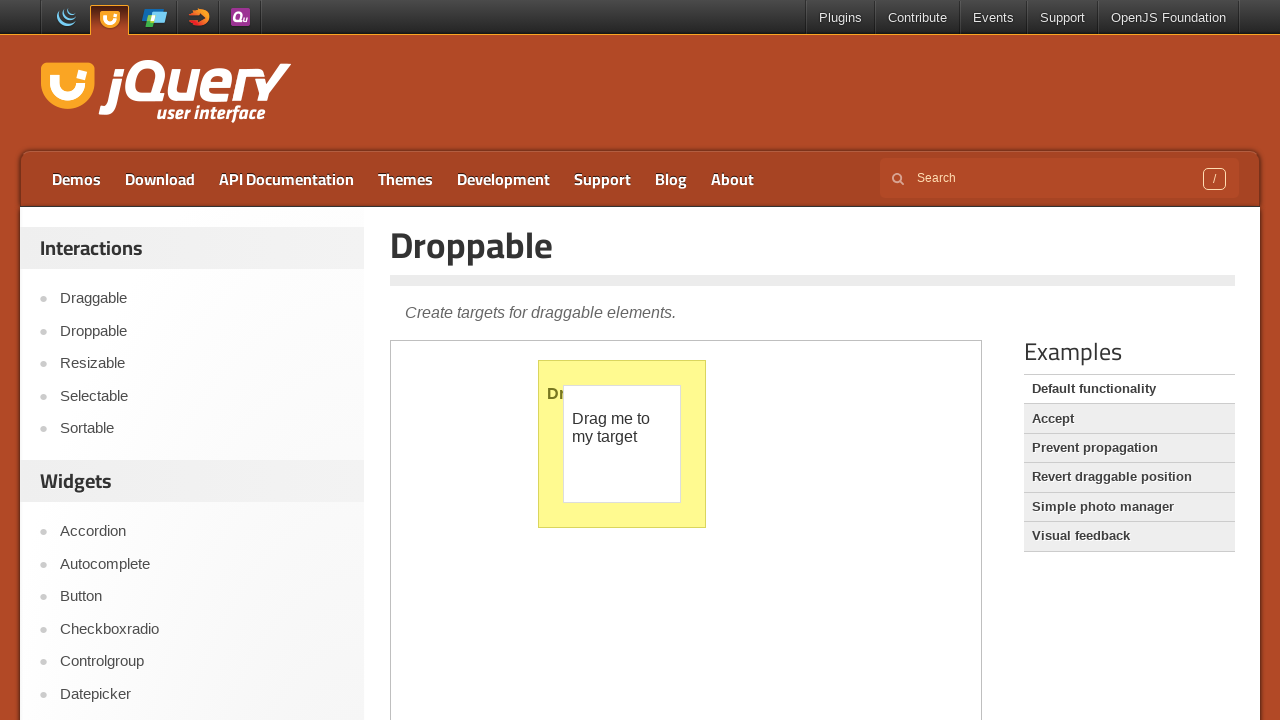